Tests browser navigation methods by navigating to Flipkart, then using back, forward, and refresh functions

Starting URL: https://www.flipkart.com/

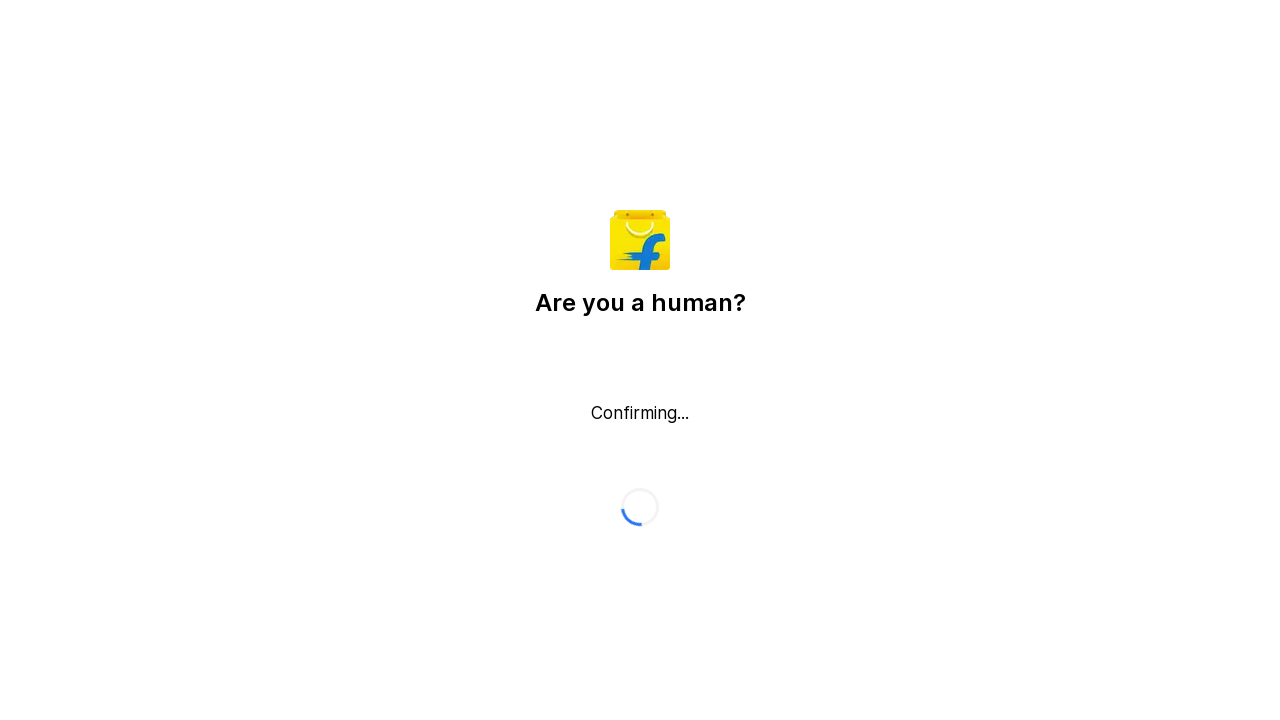

Navigated back from Flipkart
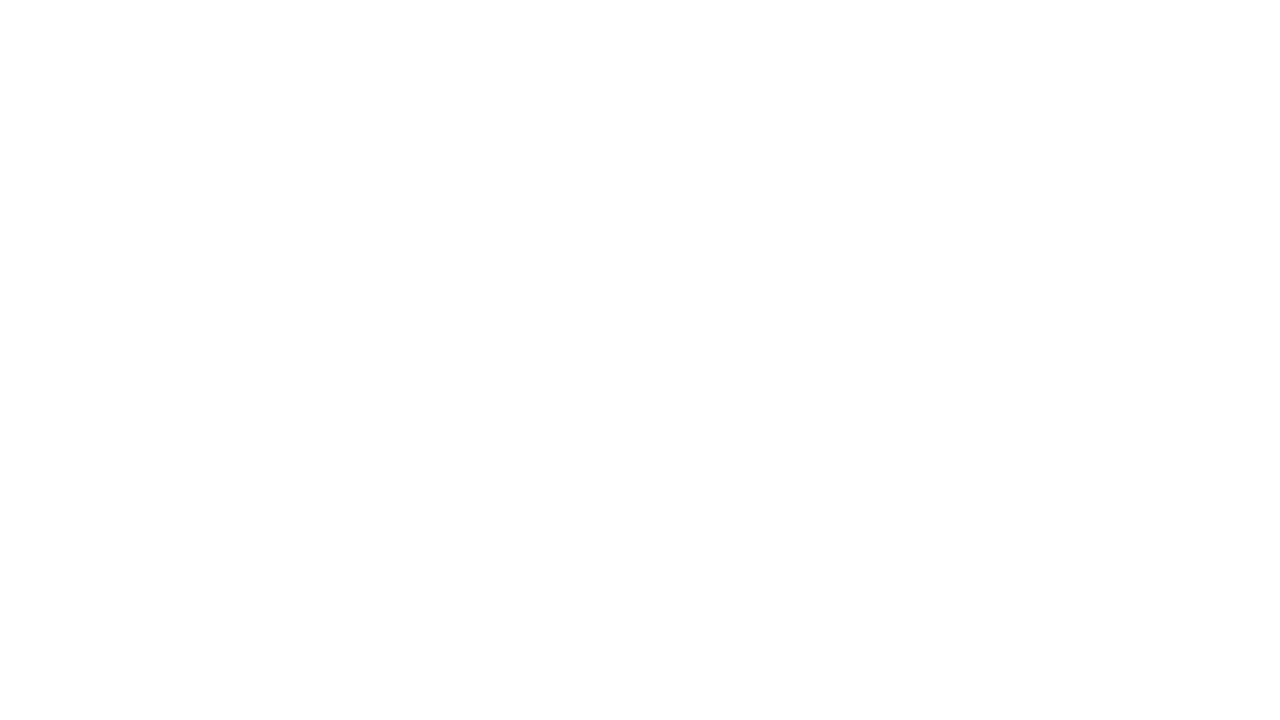

Navigated forward to return to Flipkart
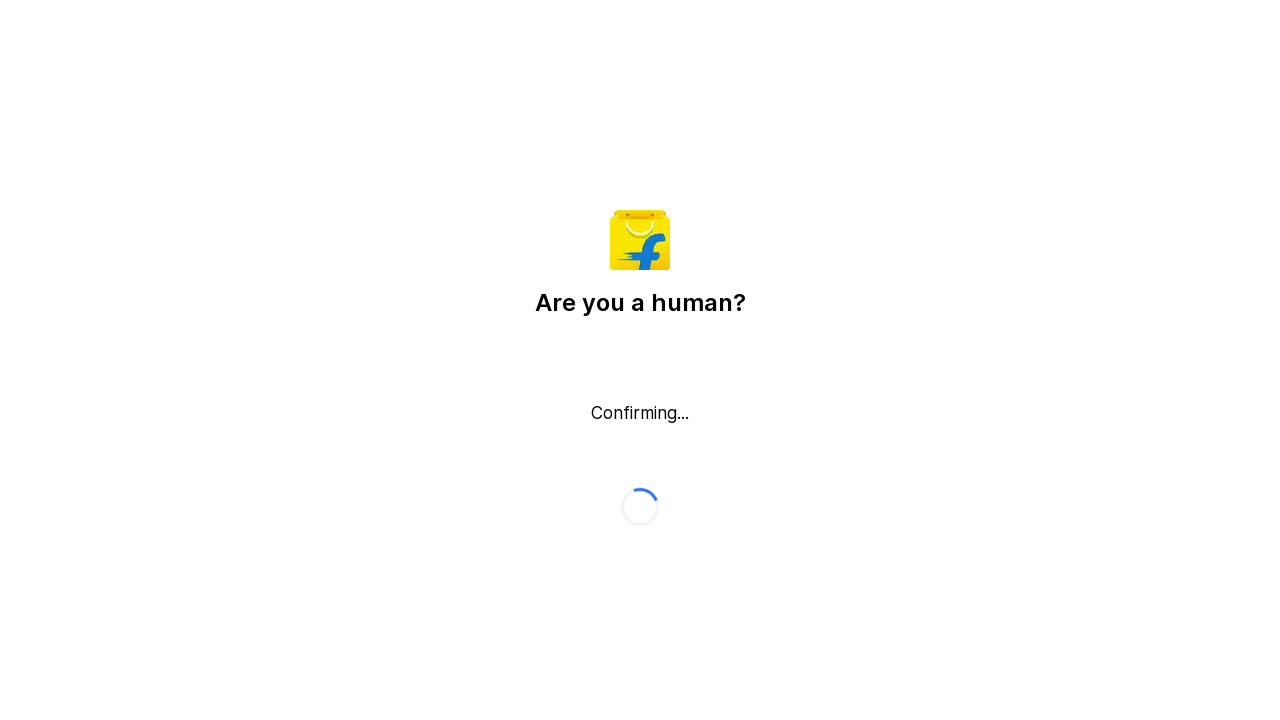

Refreshed the current page
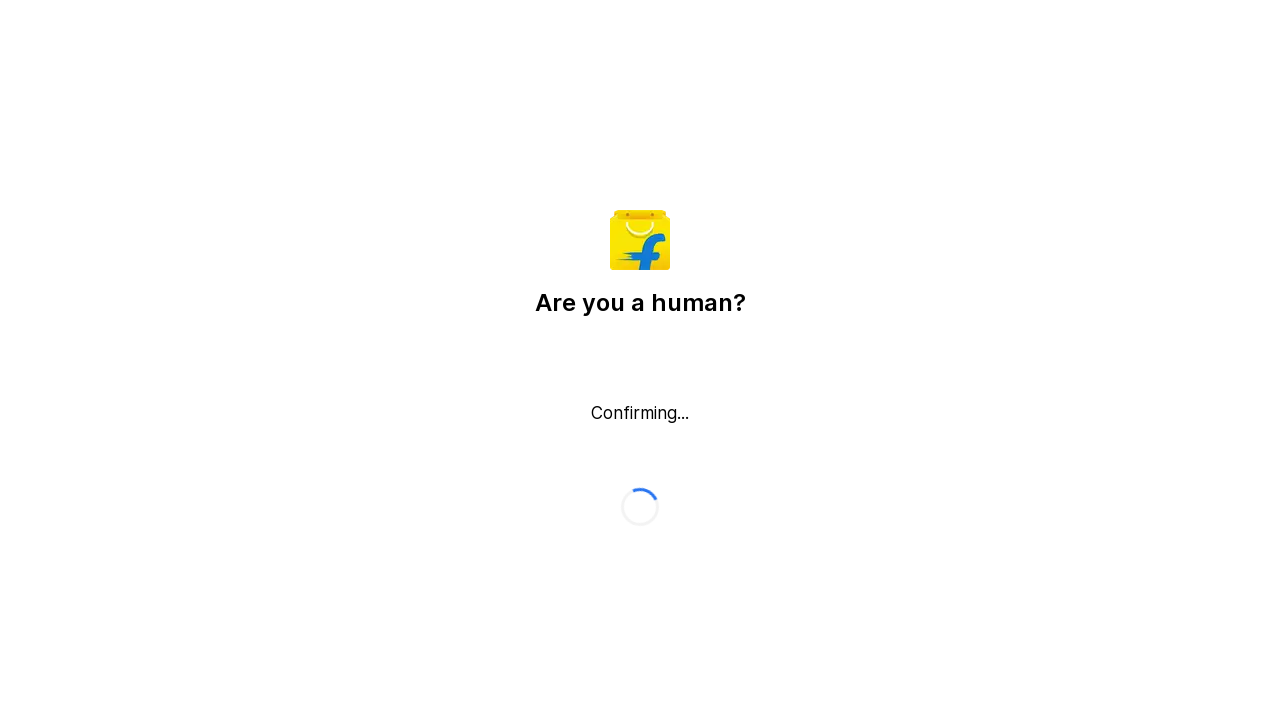

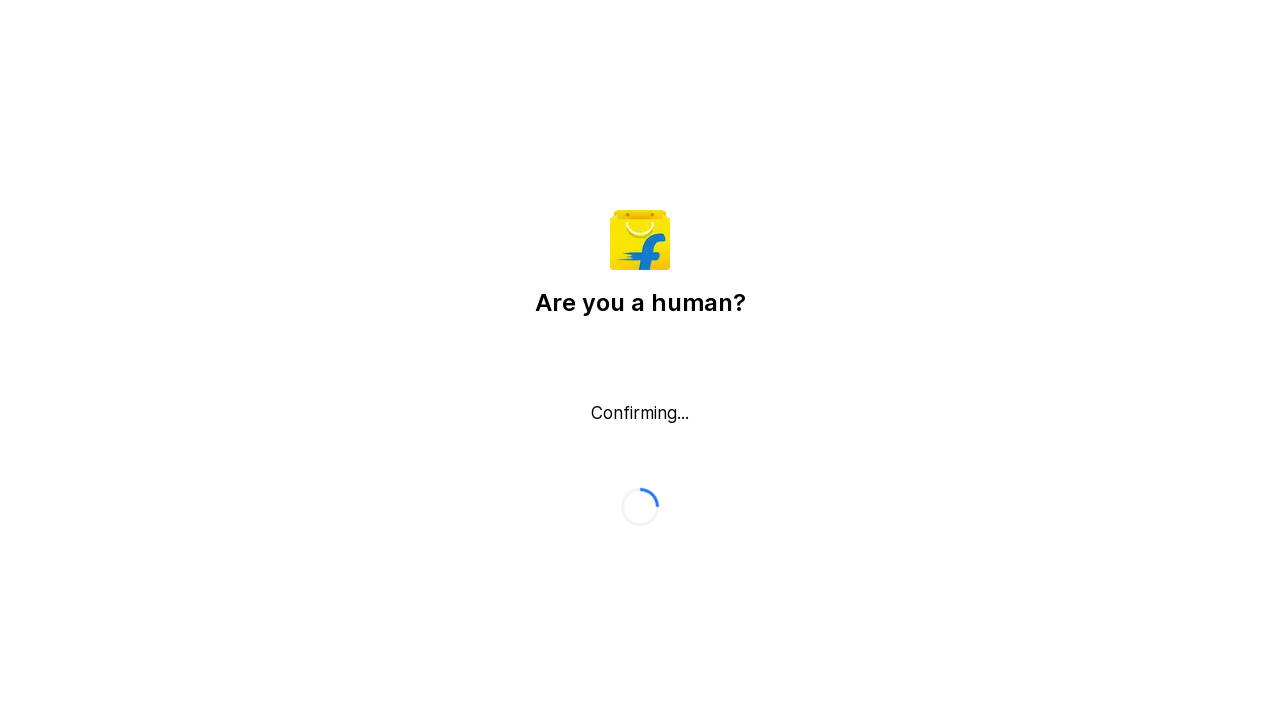